Tests e-commerce functionality by navigating to a grocery store page and adding specific items (Cucumber, Brocolli, Beetroot) to the shopping cart

Starting URL: https://rahulshettyacademy.com/seleniumPractise/

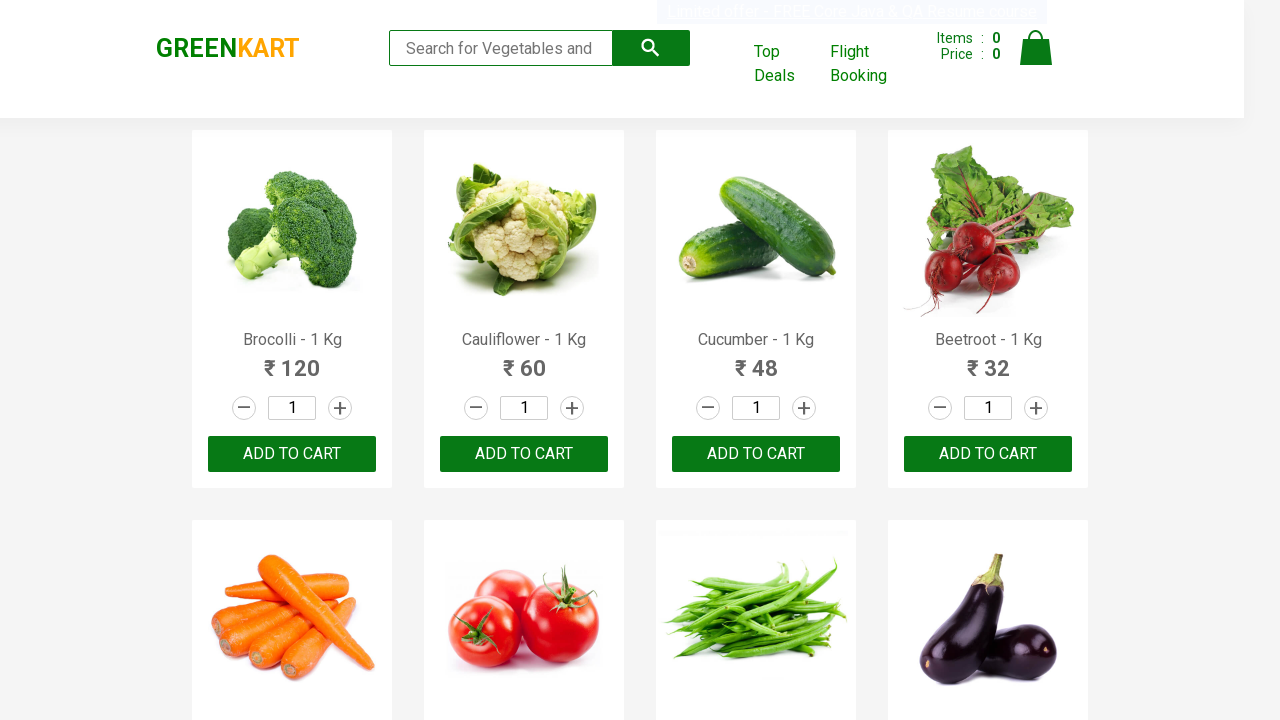

Waited for product names to load on grocery store page
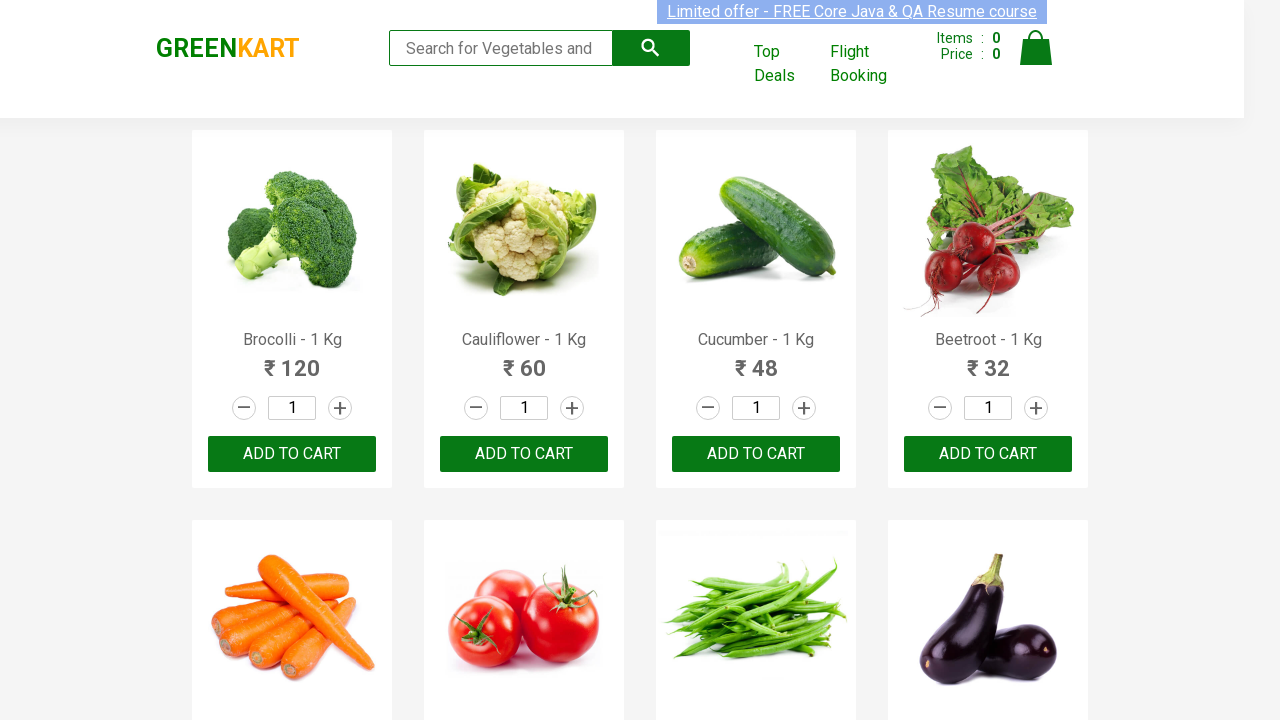

Retrieved all product elements from the page
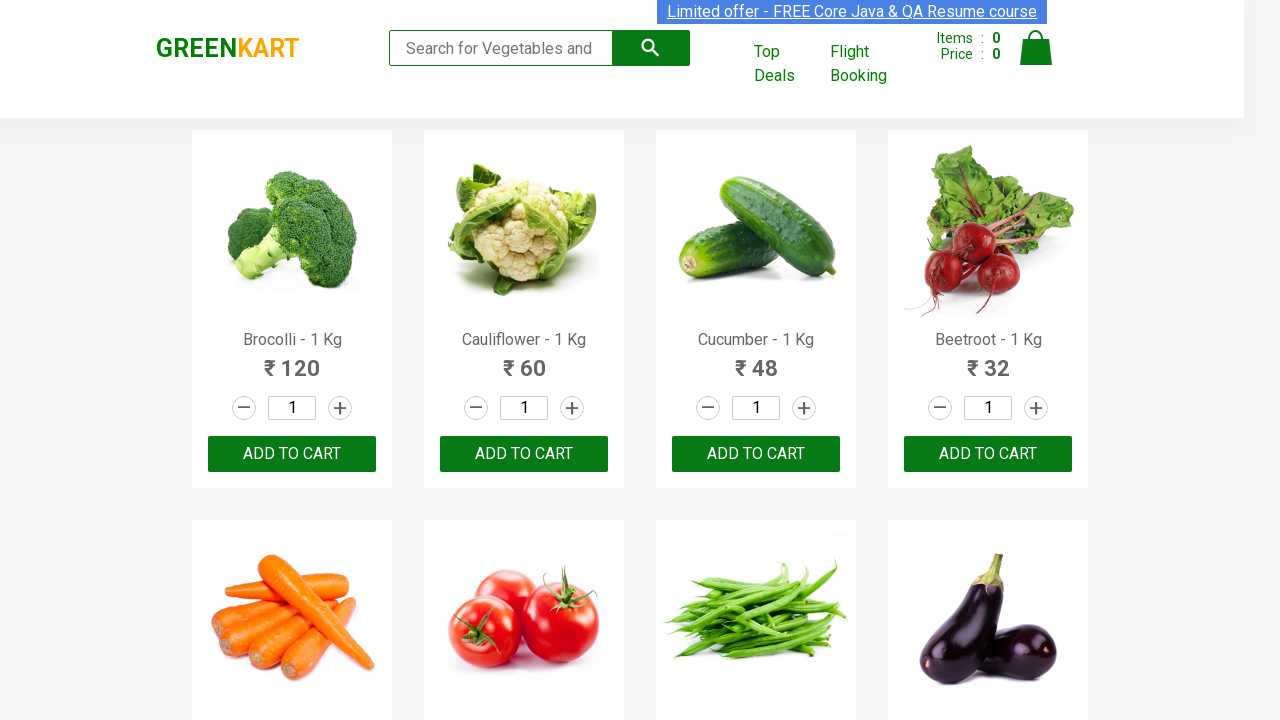

Added Brocolli to shopping cart at (292, 454) on xpath=//div[@class='product-action']/button >> nth=0
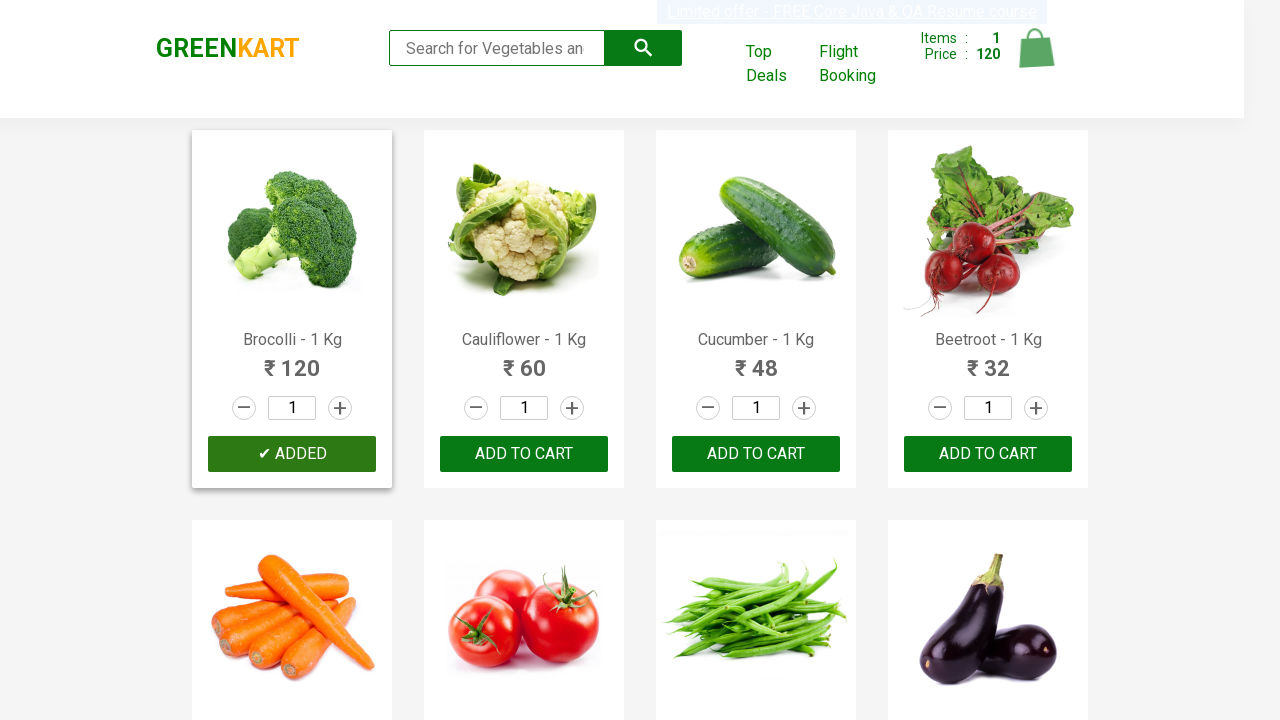

Added Cucumber to shopping cart at (756, 454) on xpath=//div[@class='product-action']/button >> nth=2
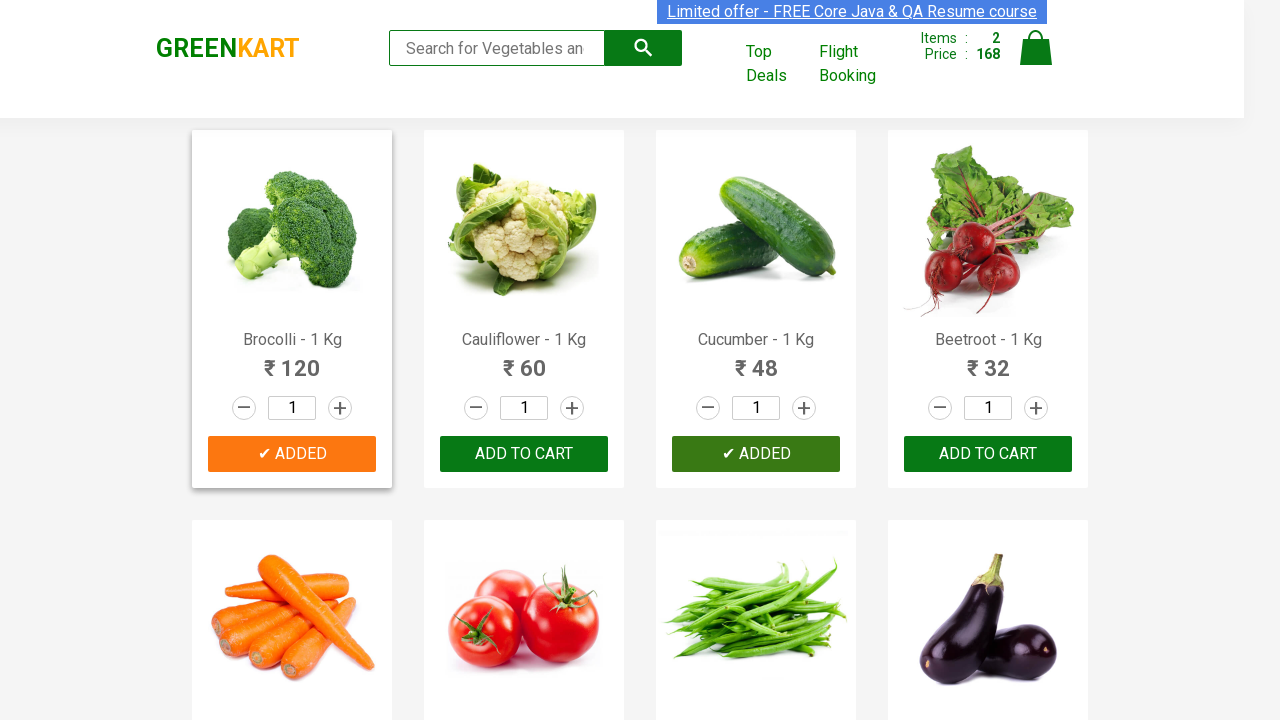

Added Beetroot to shopping cart at (988, 454) on xpath=//div[@class='product-action']/button >> nth=3
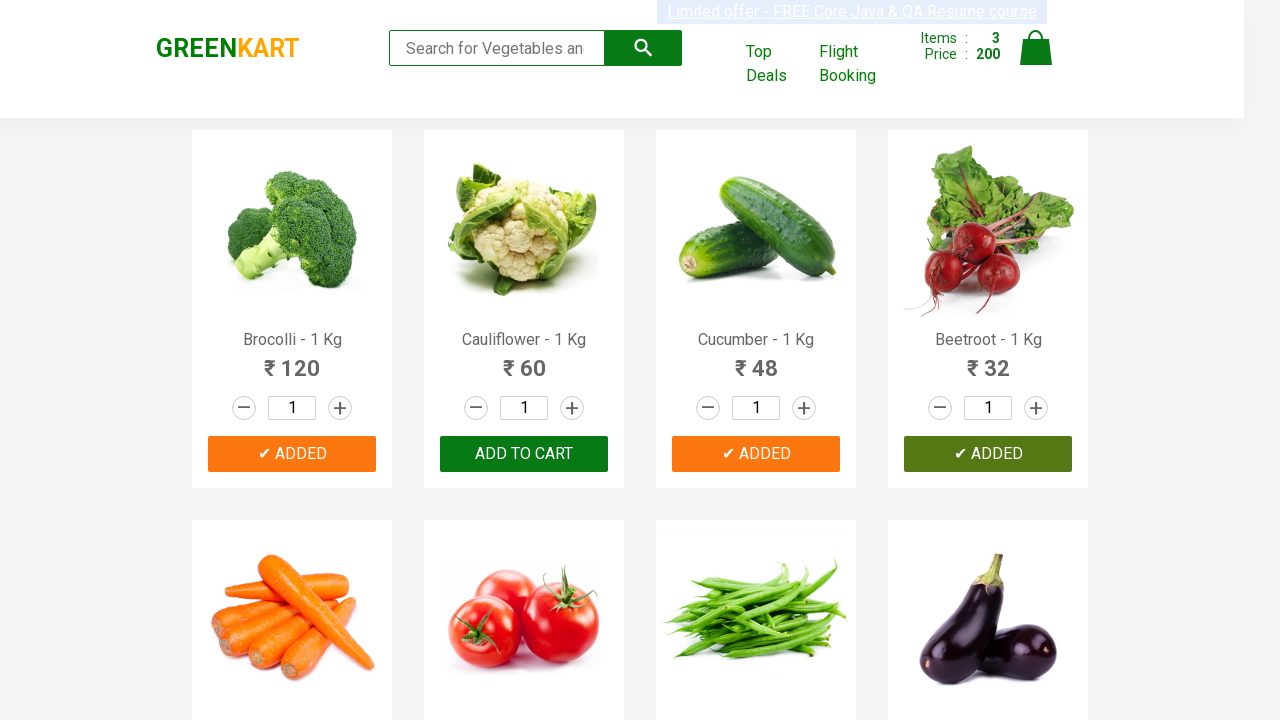

Waited for cart to process all added items
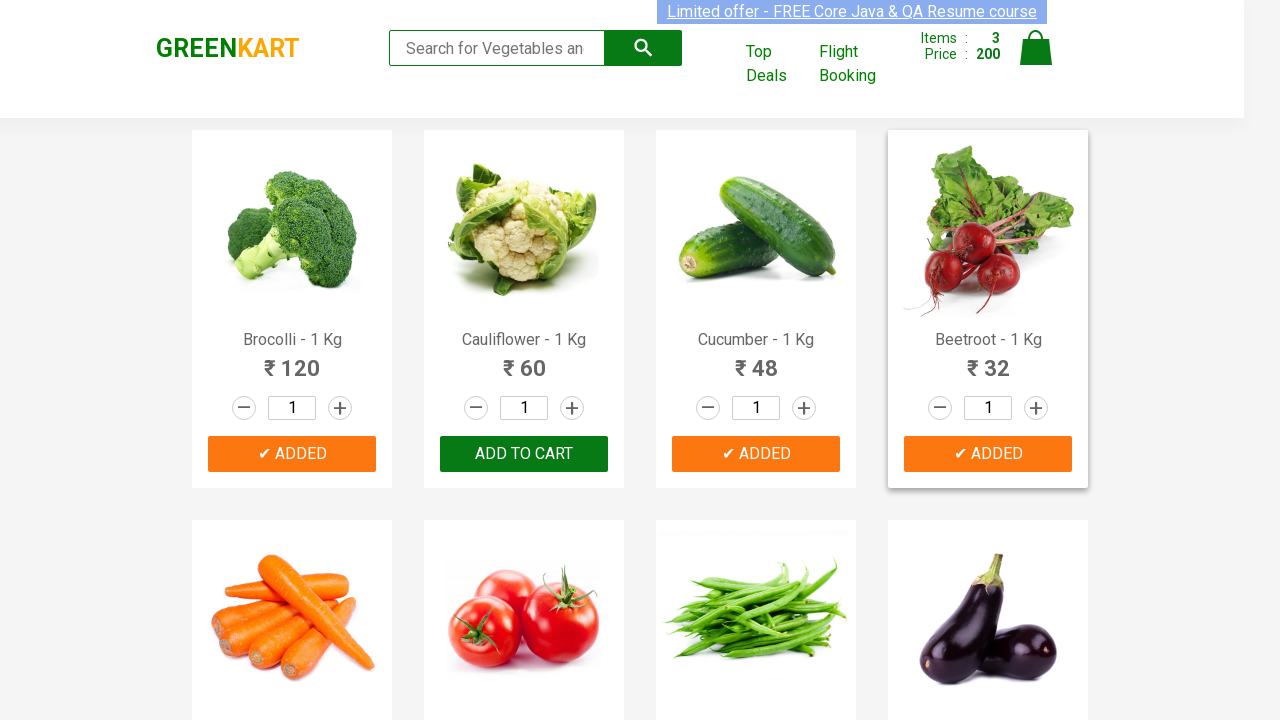

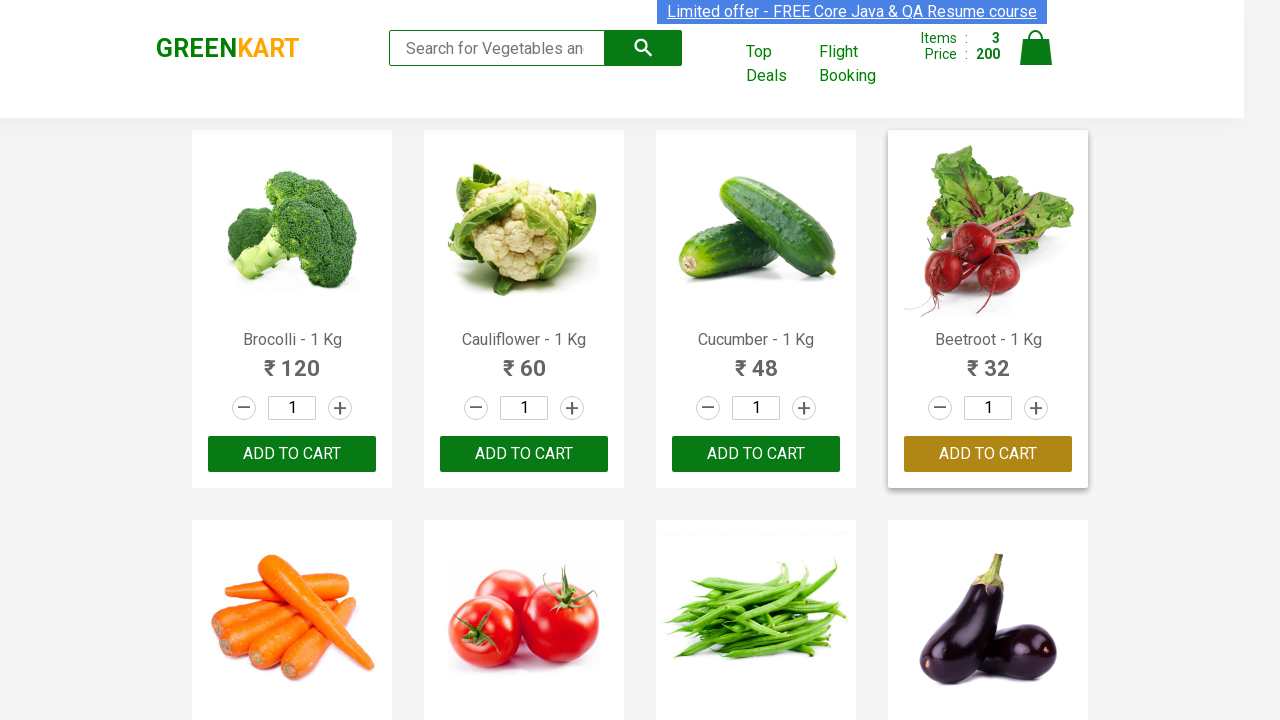